Tests the search functionality by switching to Russian, entering a search term "Компьютер", selecting category filters, and submitting the search.

Starting URL: http://ss.com

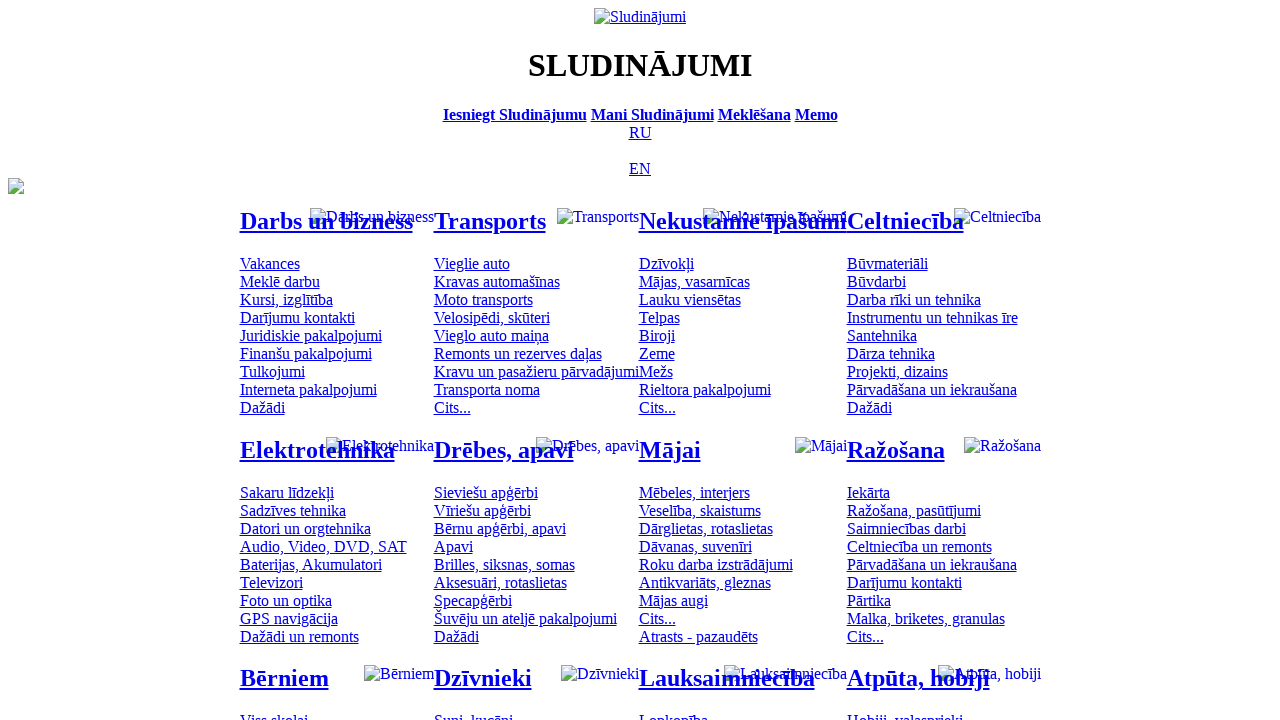

Navigated to http://ss.com
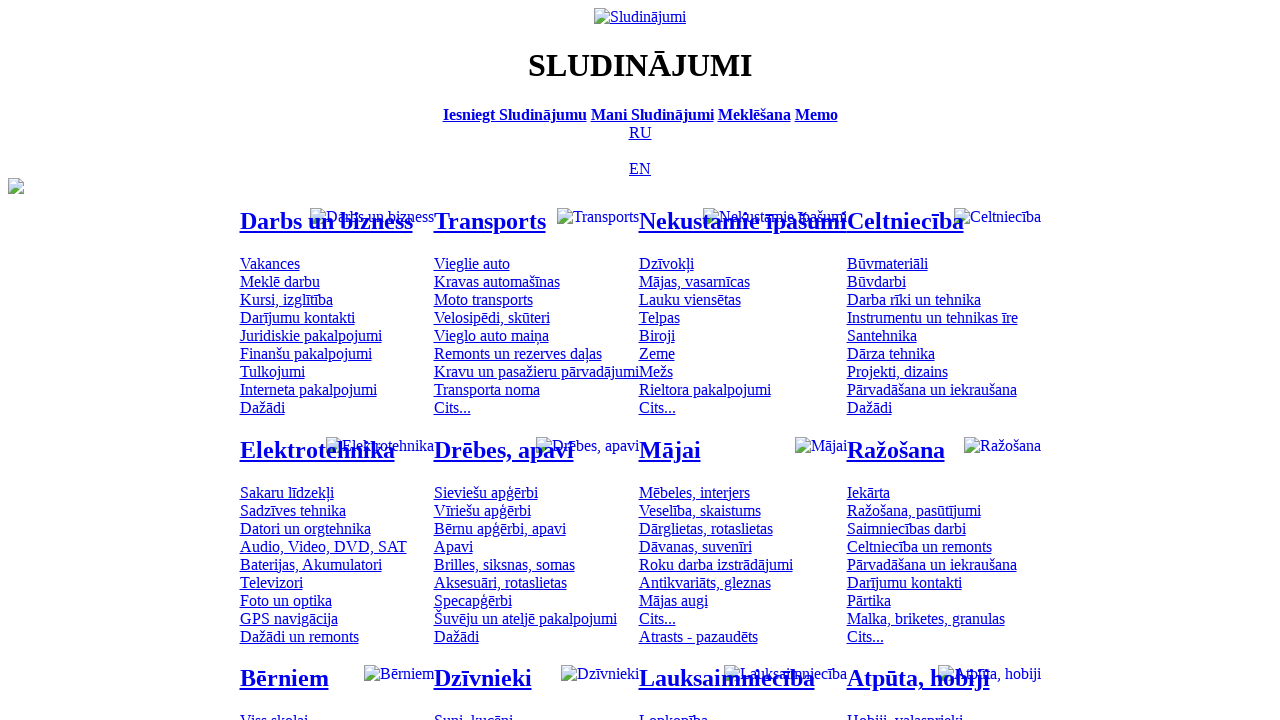

Switched to Russian language at (640, 132) on [title='По-русски']
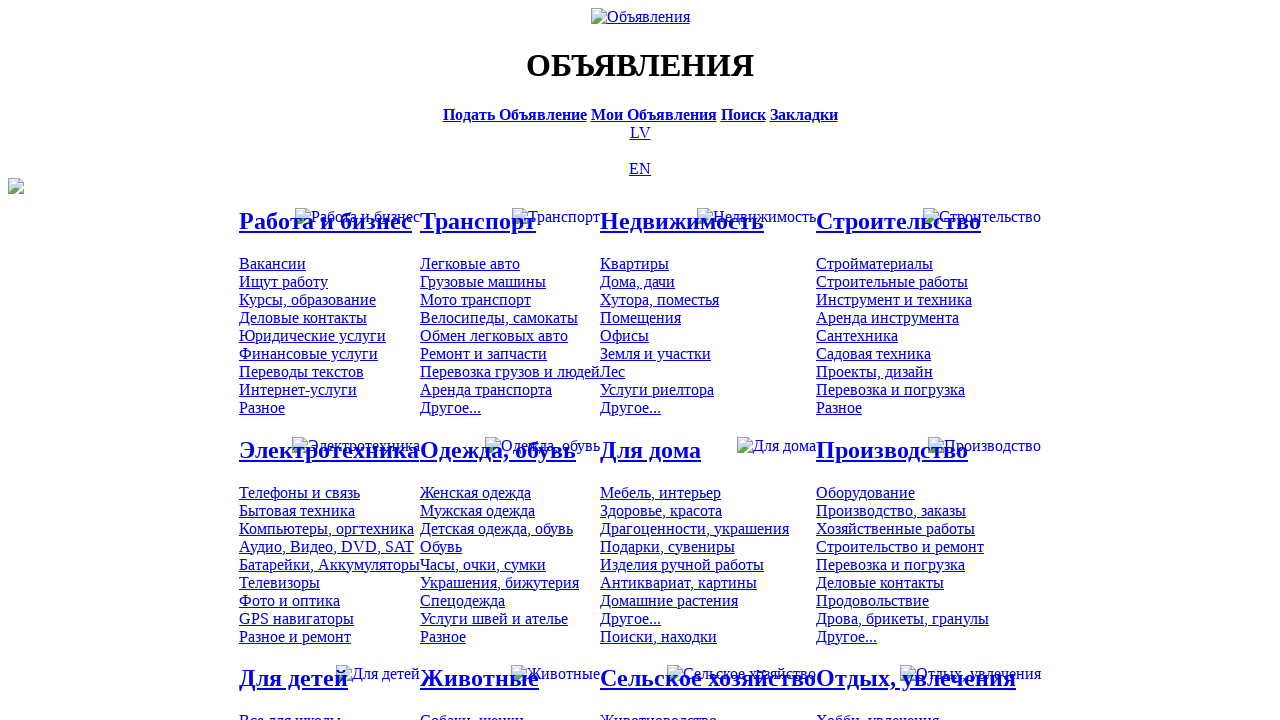

Clicked on search bar at (743, 114) on [title='Искать объявления']
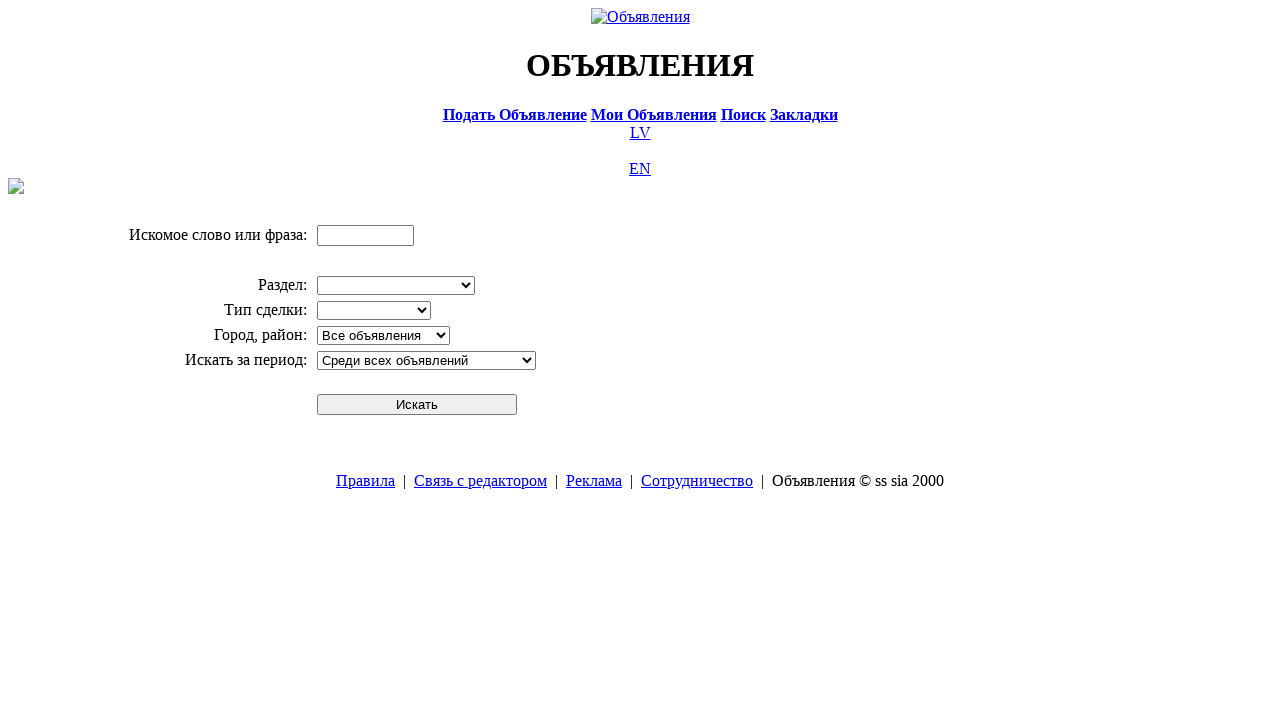

Entered search term 'Компьютер' on input[name='txt']
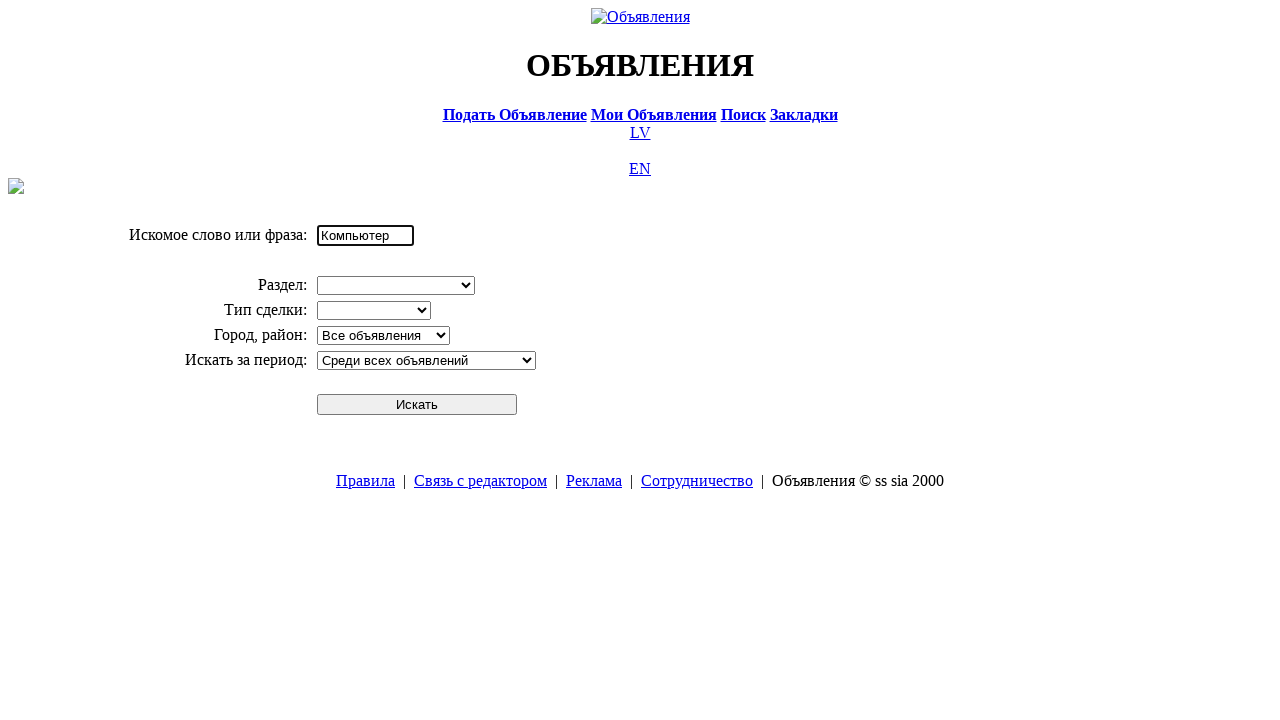

Selected division 'Электротехника' (Electronics) on select[name='cid_0']
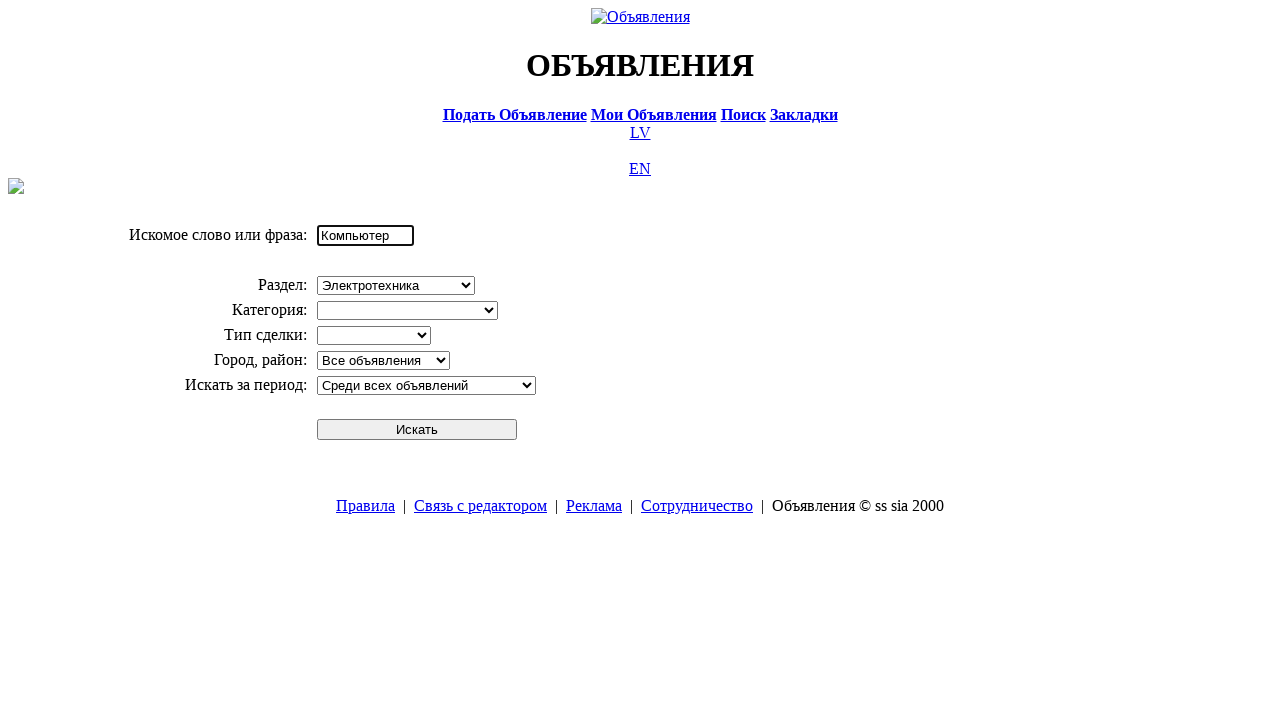

Selected category 'Компьютеры, оргтехника' (Computers, office equipment) on select[name='cid_1']
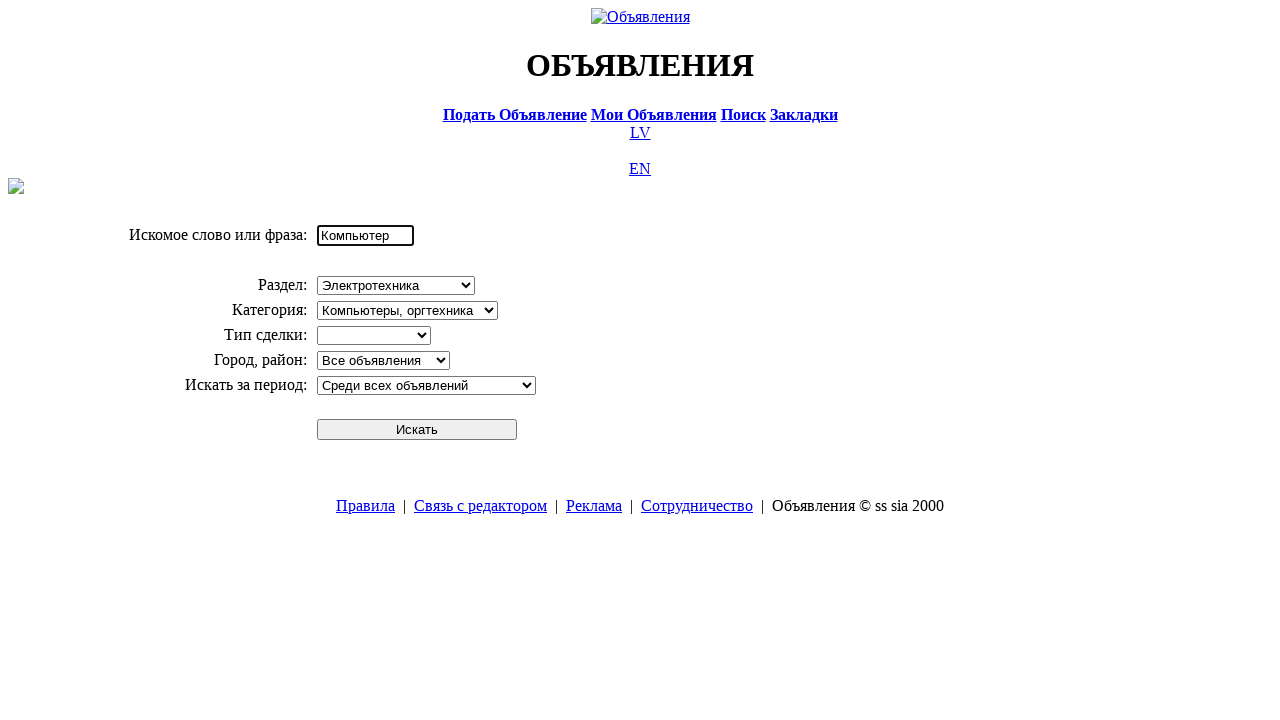

Clicked search button to submit the search at (417, 429) on #sbtn
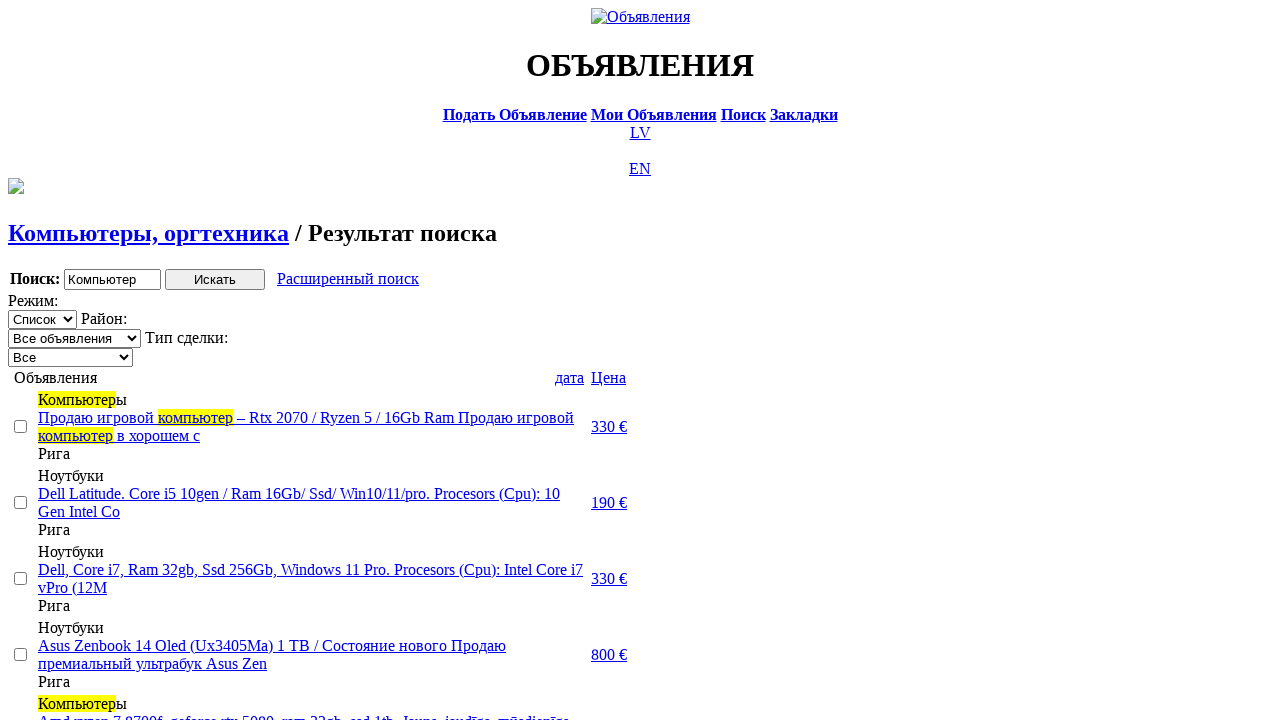

Search results loaded successfully
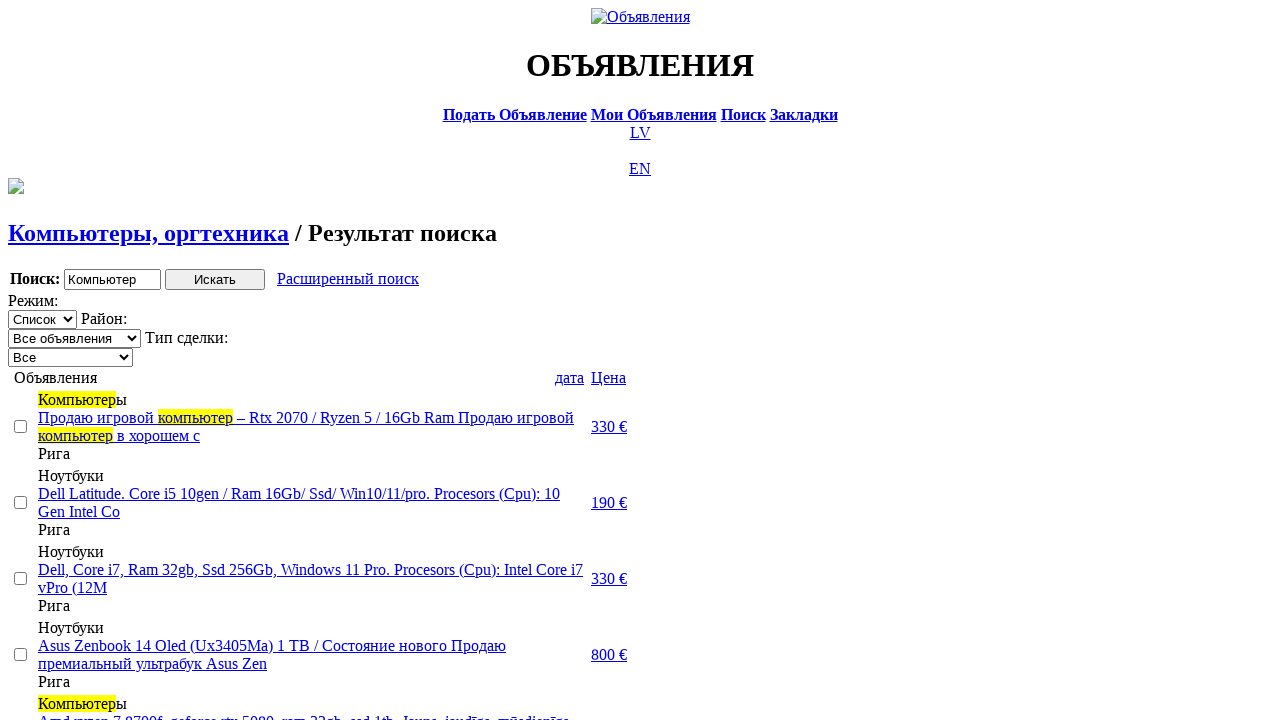

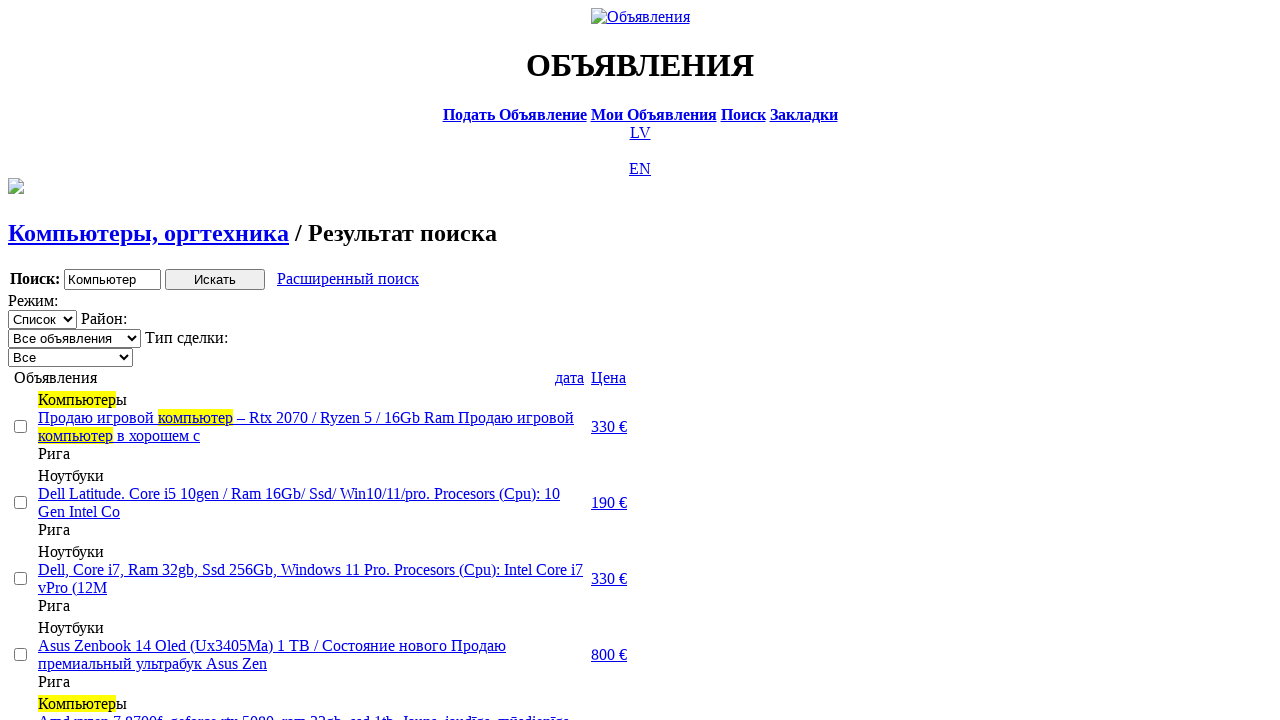